Navigates to GitHub homepage and maximizes the browser window (screenshot functionality removed as it's not a browser interaction test)

Starting URL: https://github.com/

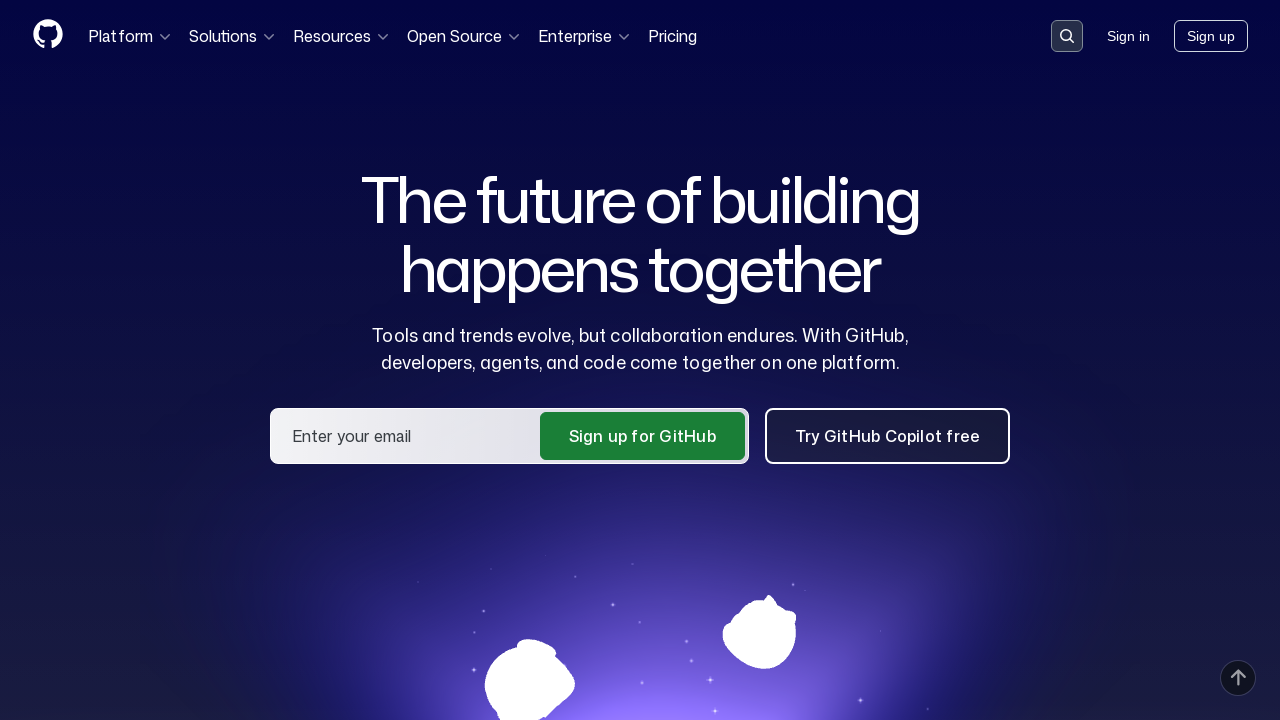

Maximized browser window to 1920x1080
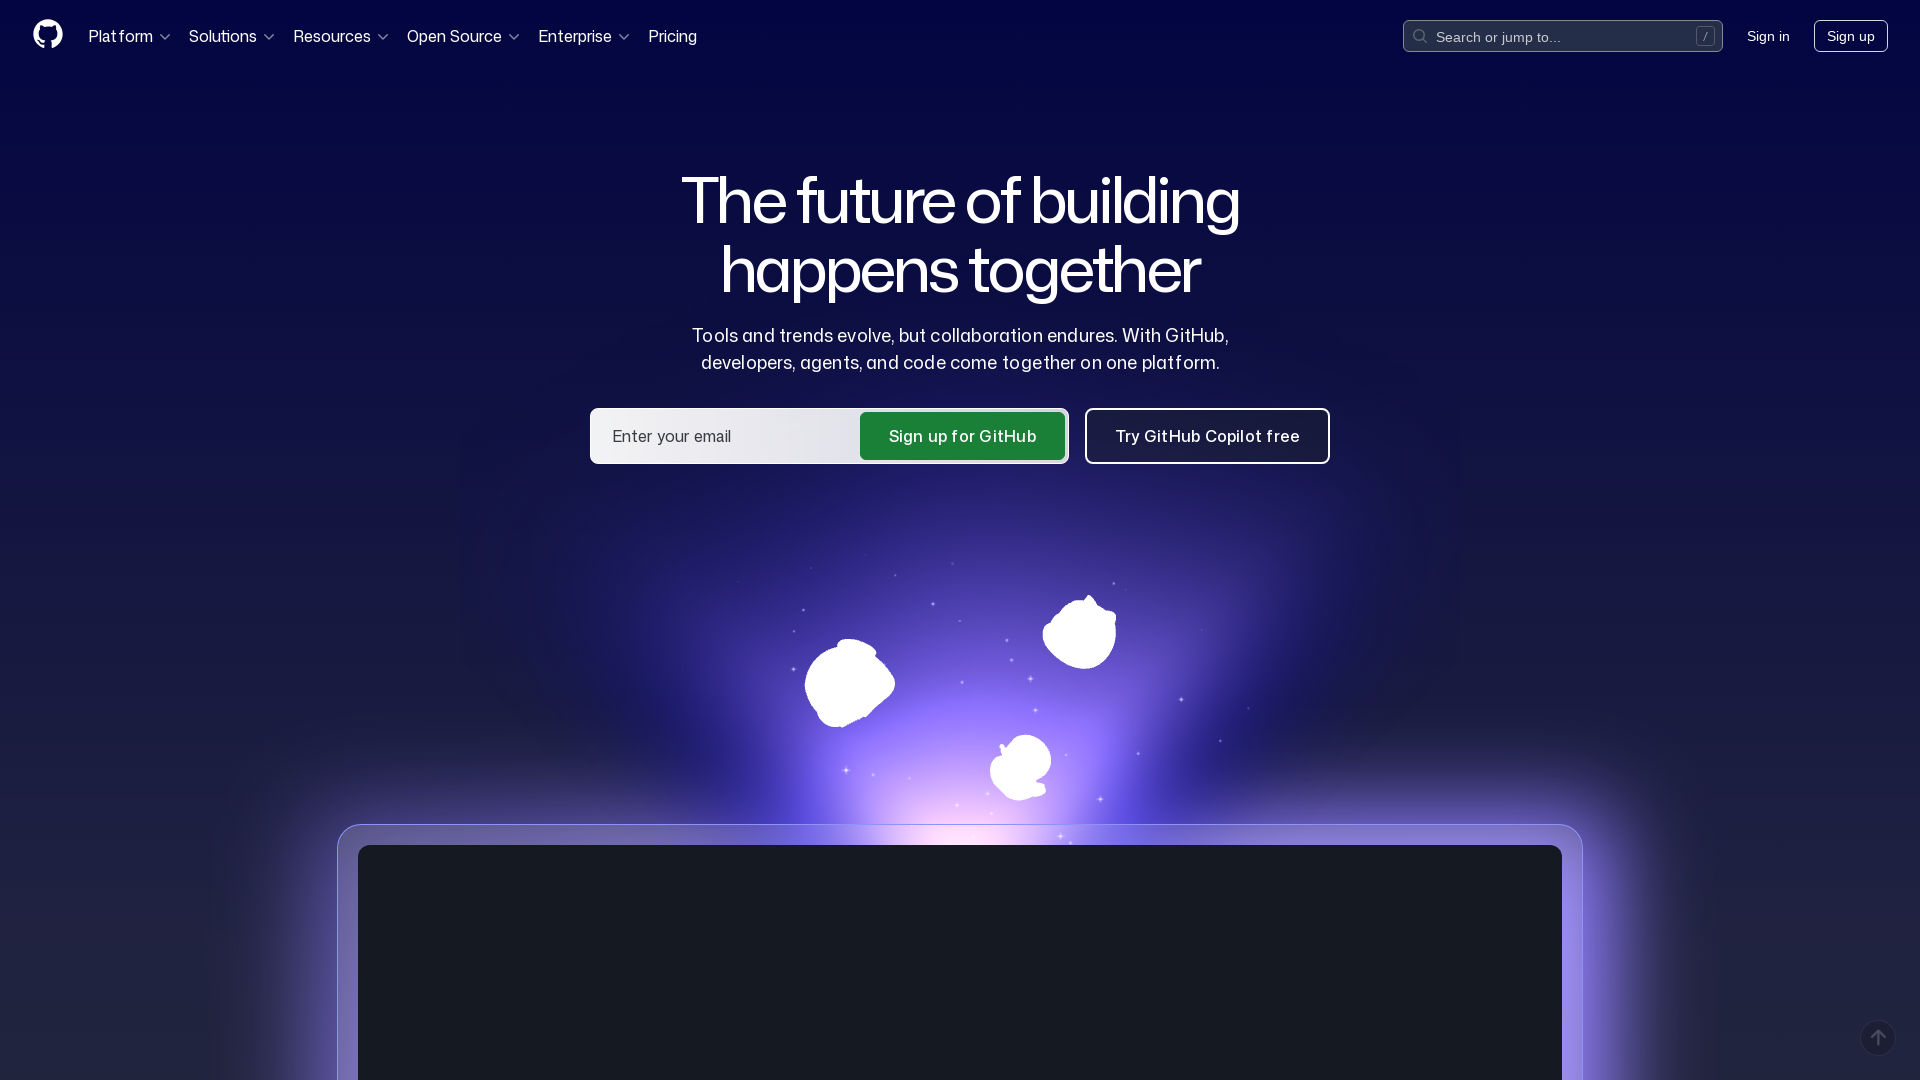

GitHub homepage fully loaded and network idle
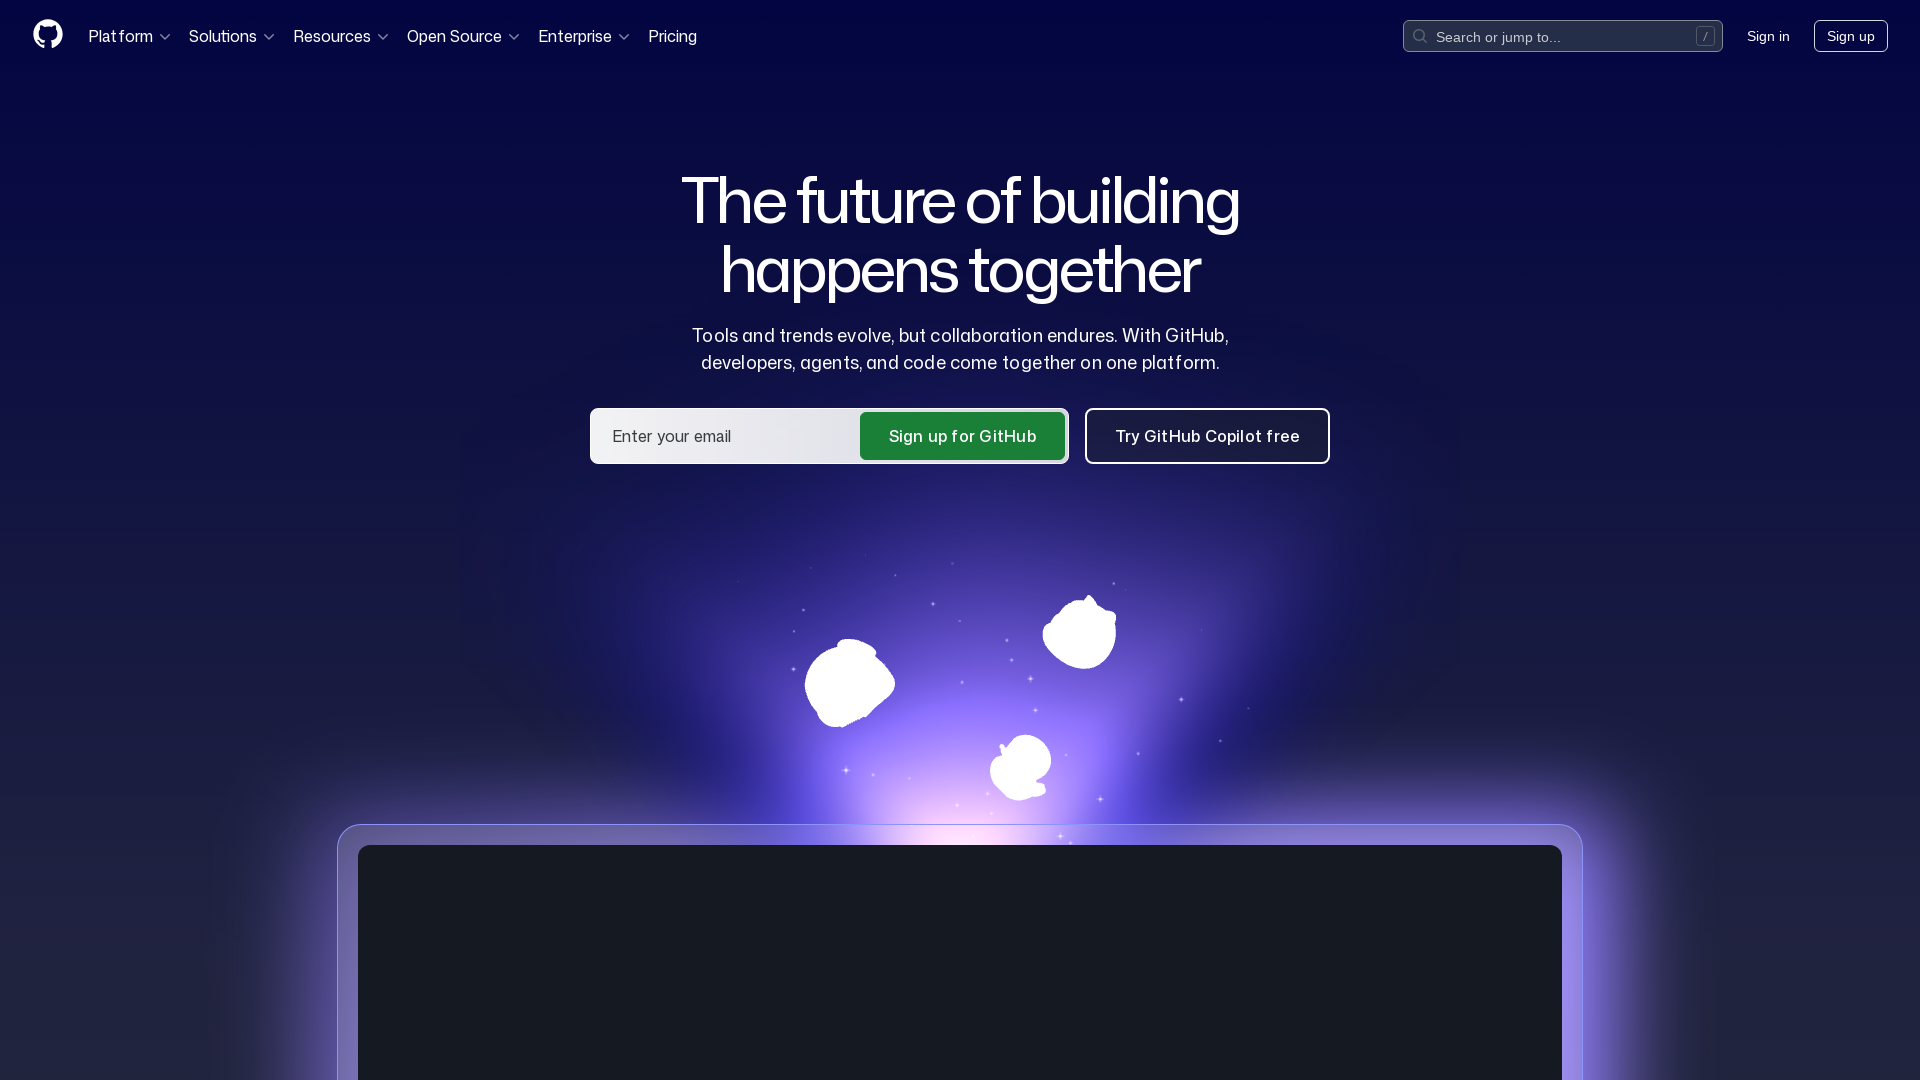

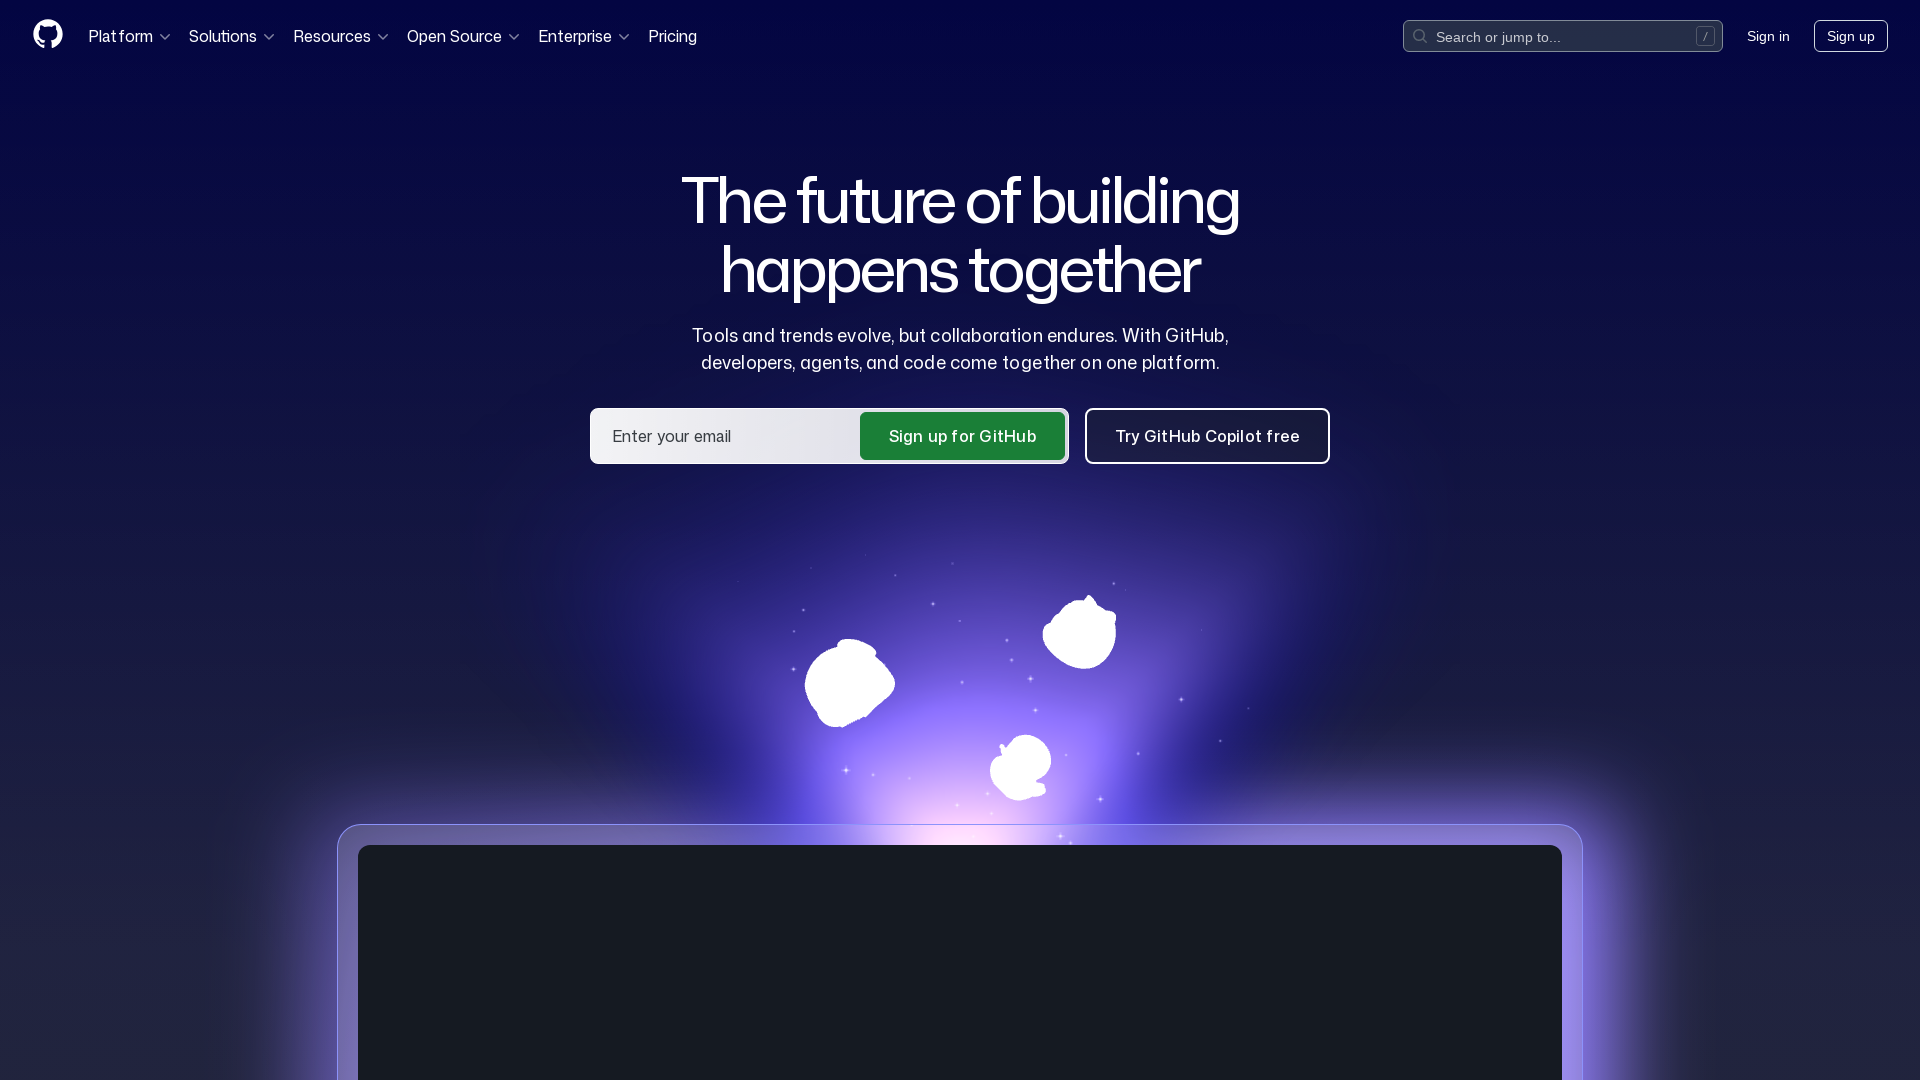